Tests double-click functionality by performing a double-click action on a popup element on the page.

Starting URL: https://grotechminds.com/left-double-click/

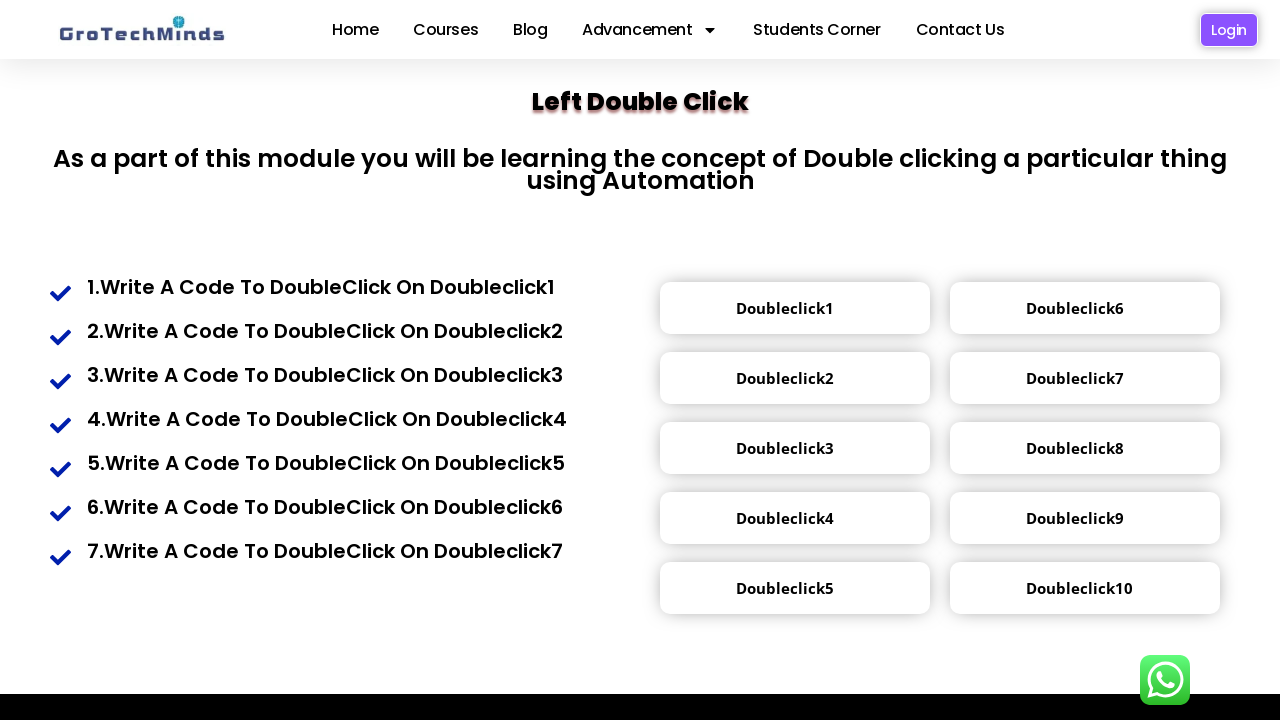

Waited for popup element to be visible
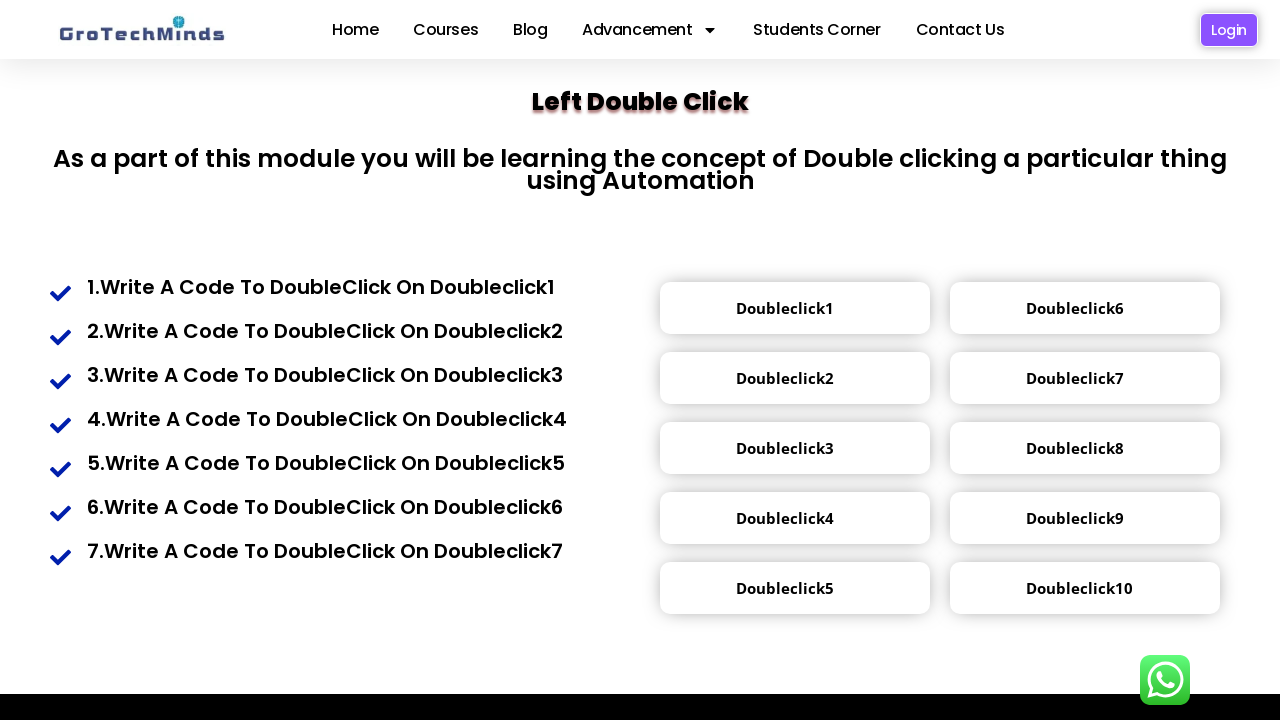

Performed double-click action on popup element at (785, 308) on div.popup1
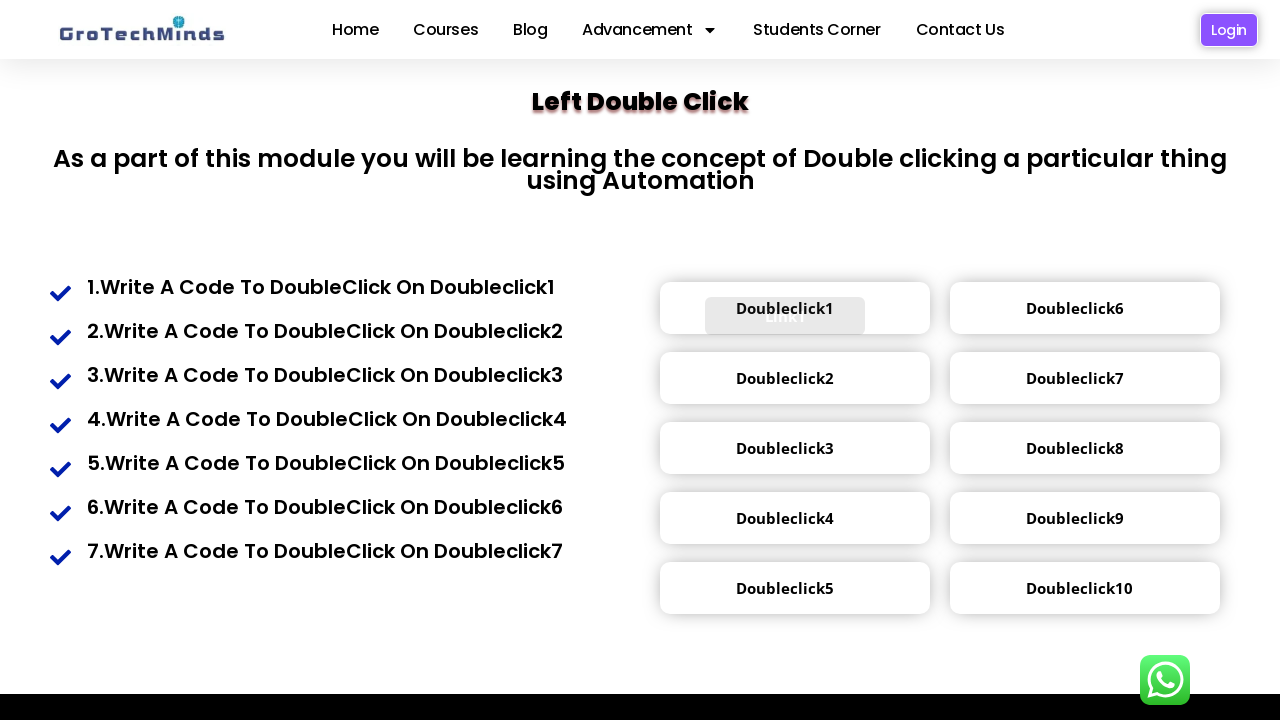

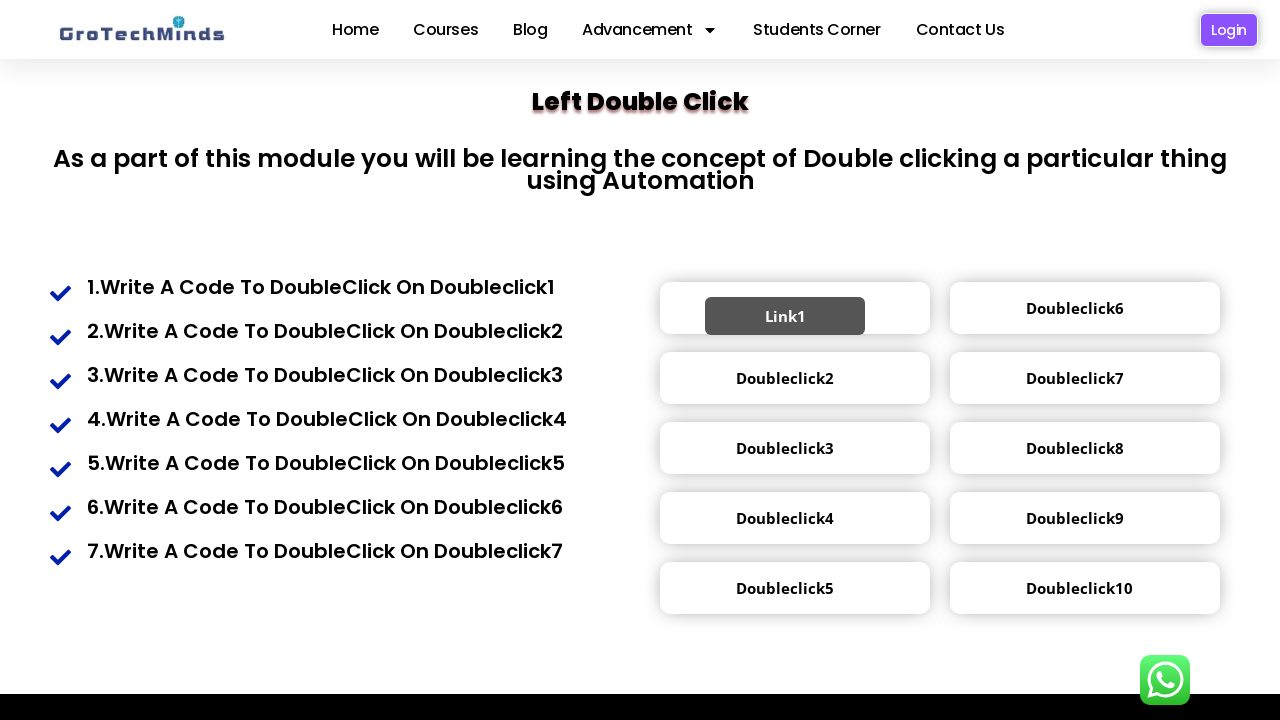